Tests browser window manipulation by maximizing the window and then resizing it to specific dimensions (1000x1000 pixels).

Starting URL: https://flipkart.com/

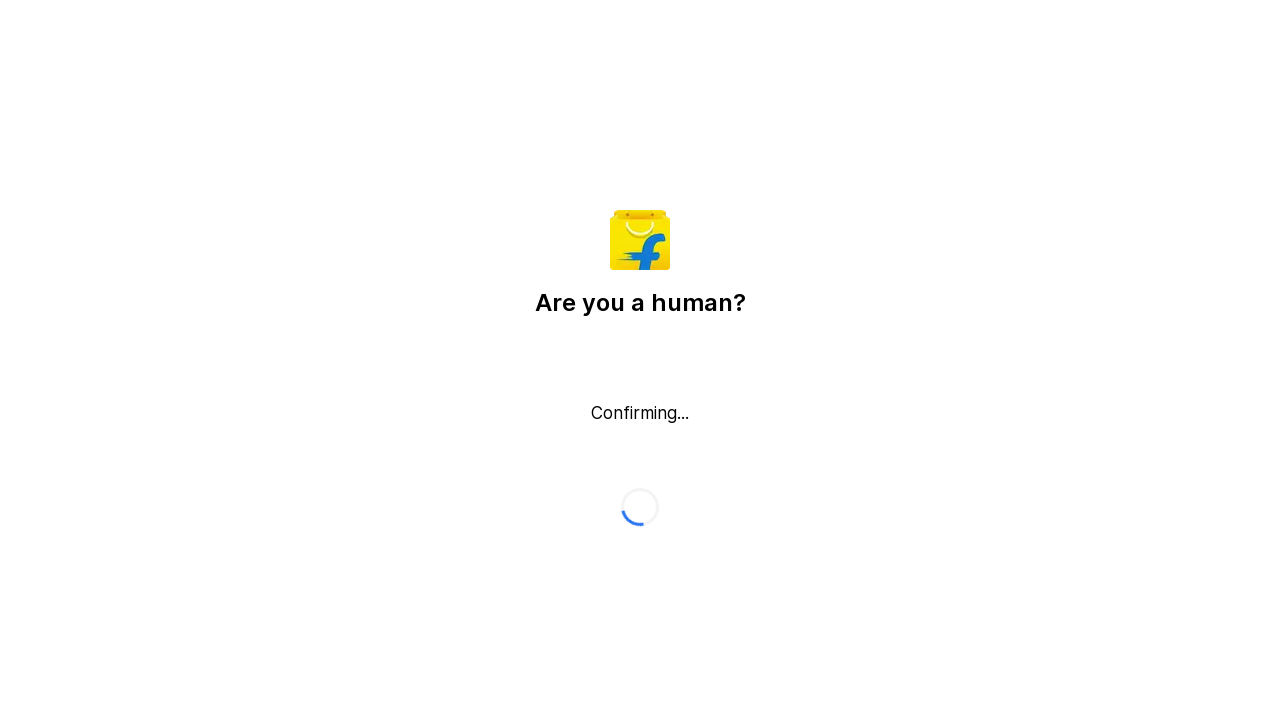

Navigated to https://flipkart.com/
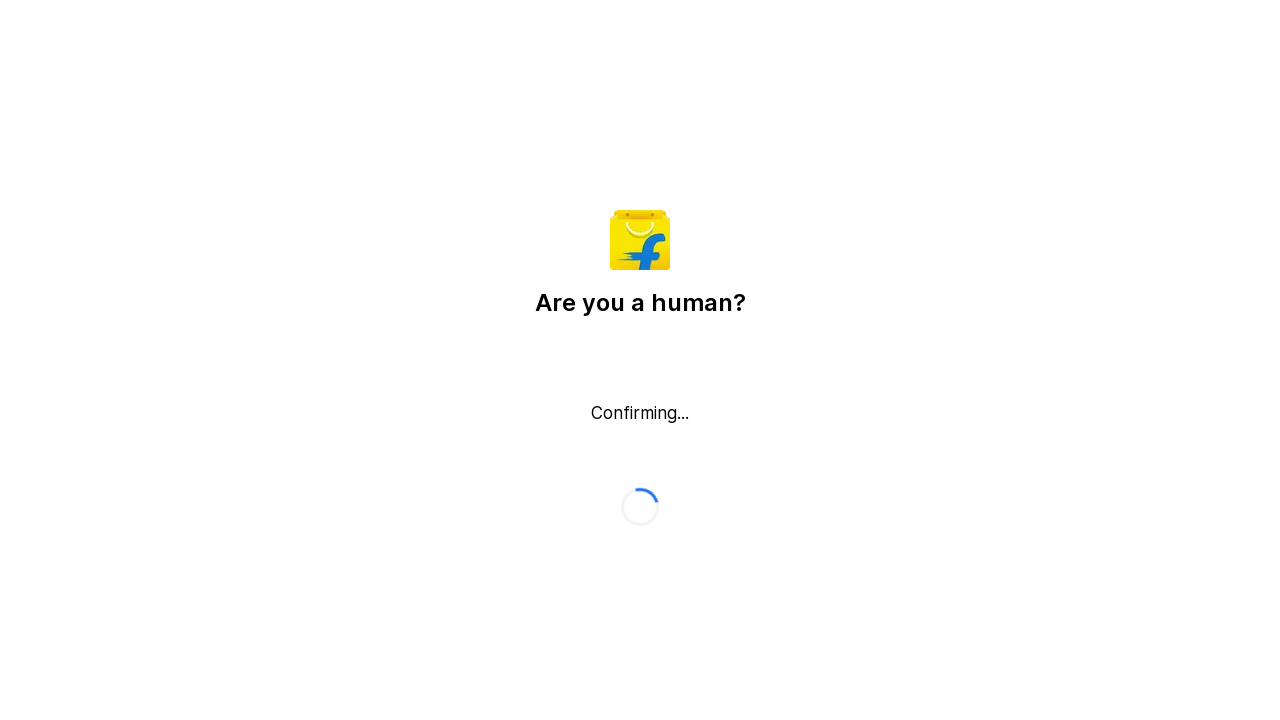

Maximized browser window to 1920x1080
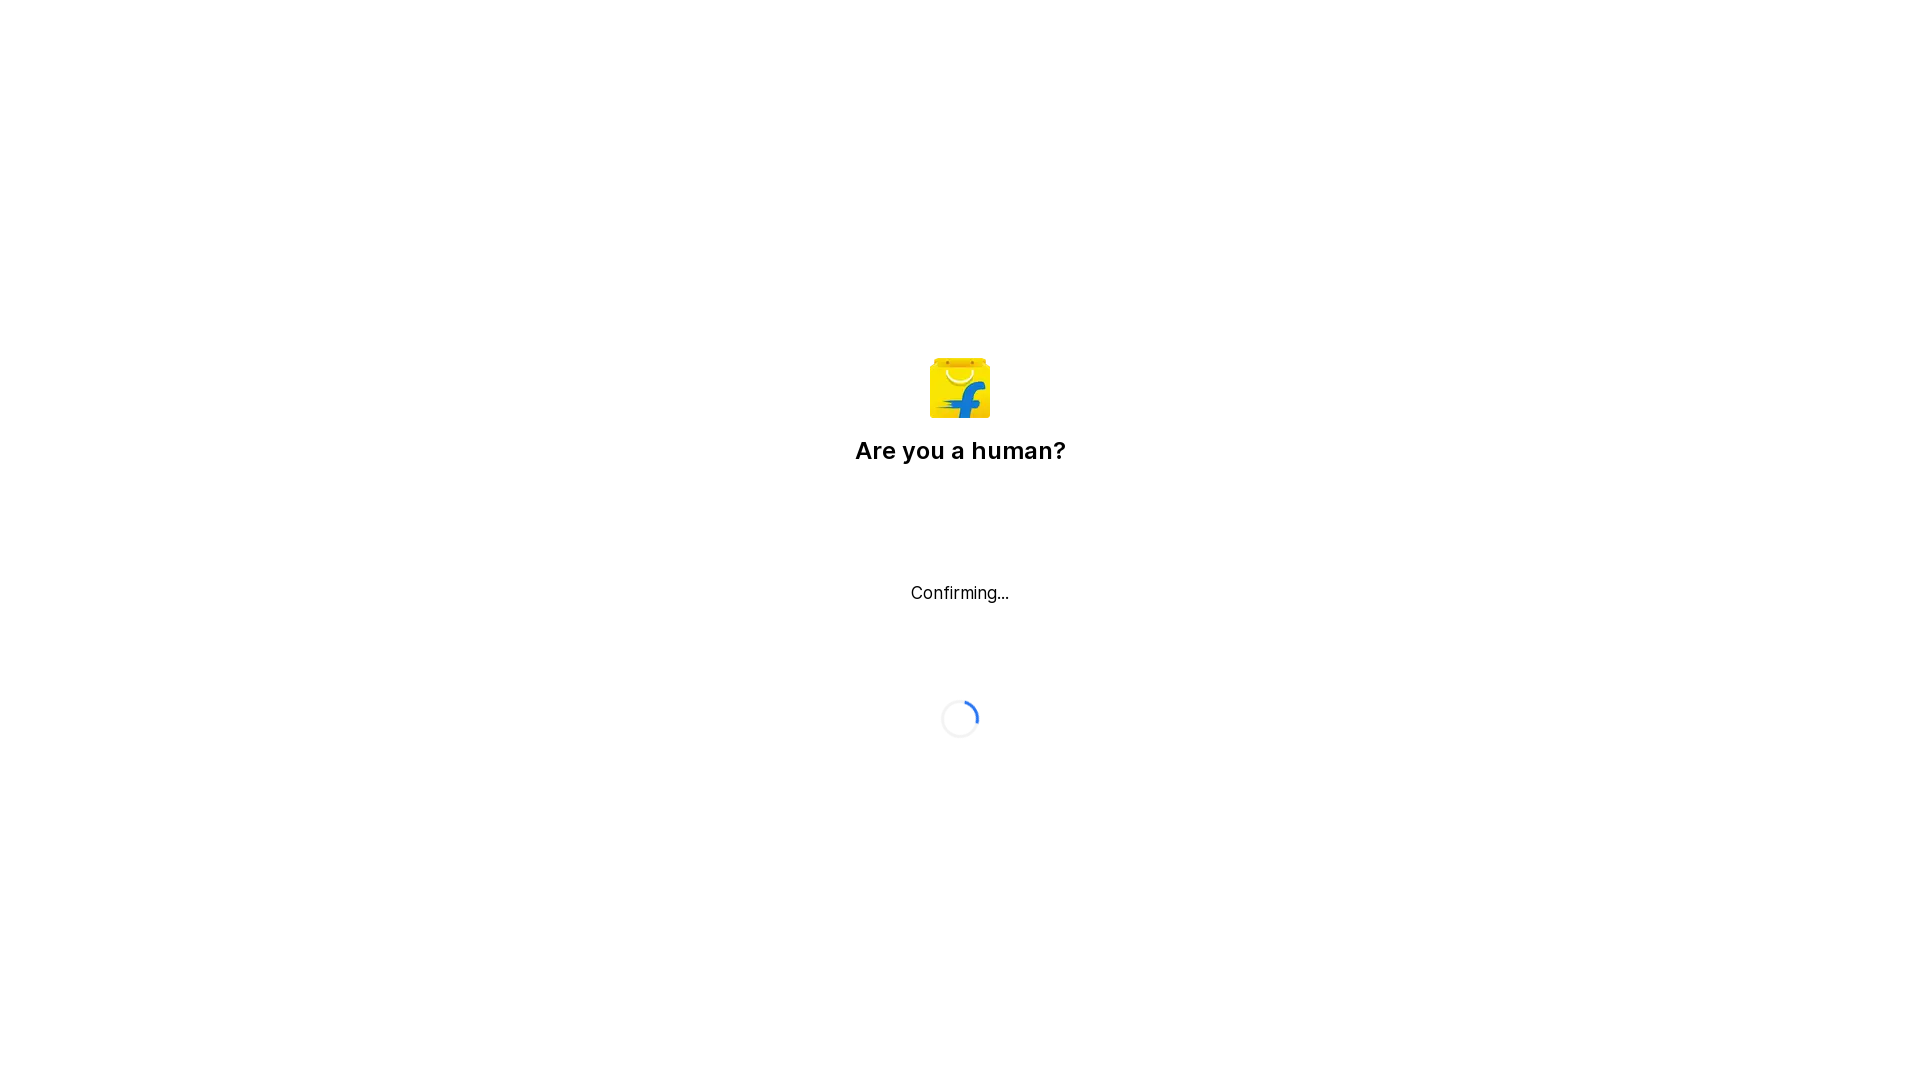

Resized browser window to 1000x1000 pixels
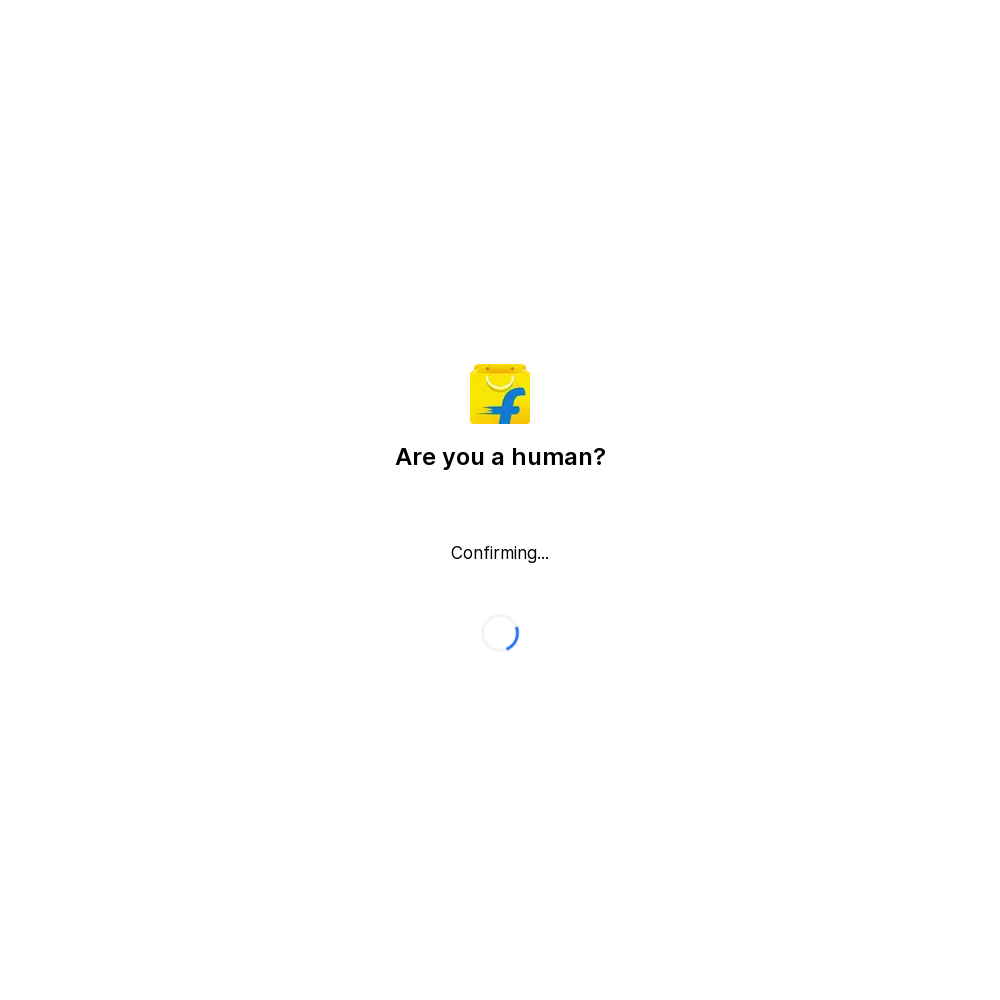

Verified viewport size is 1000x1000
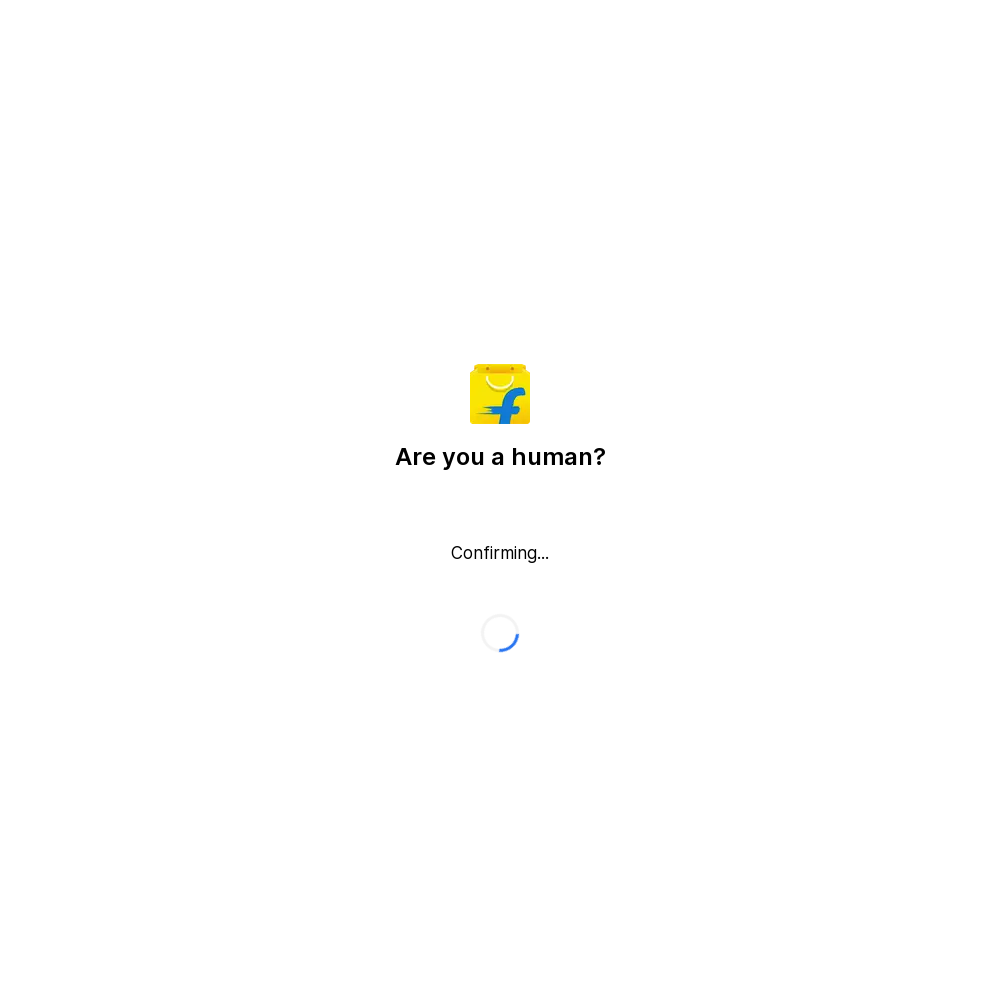

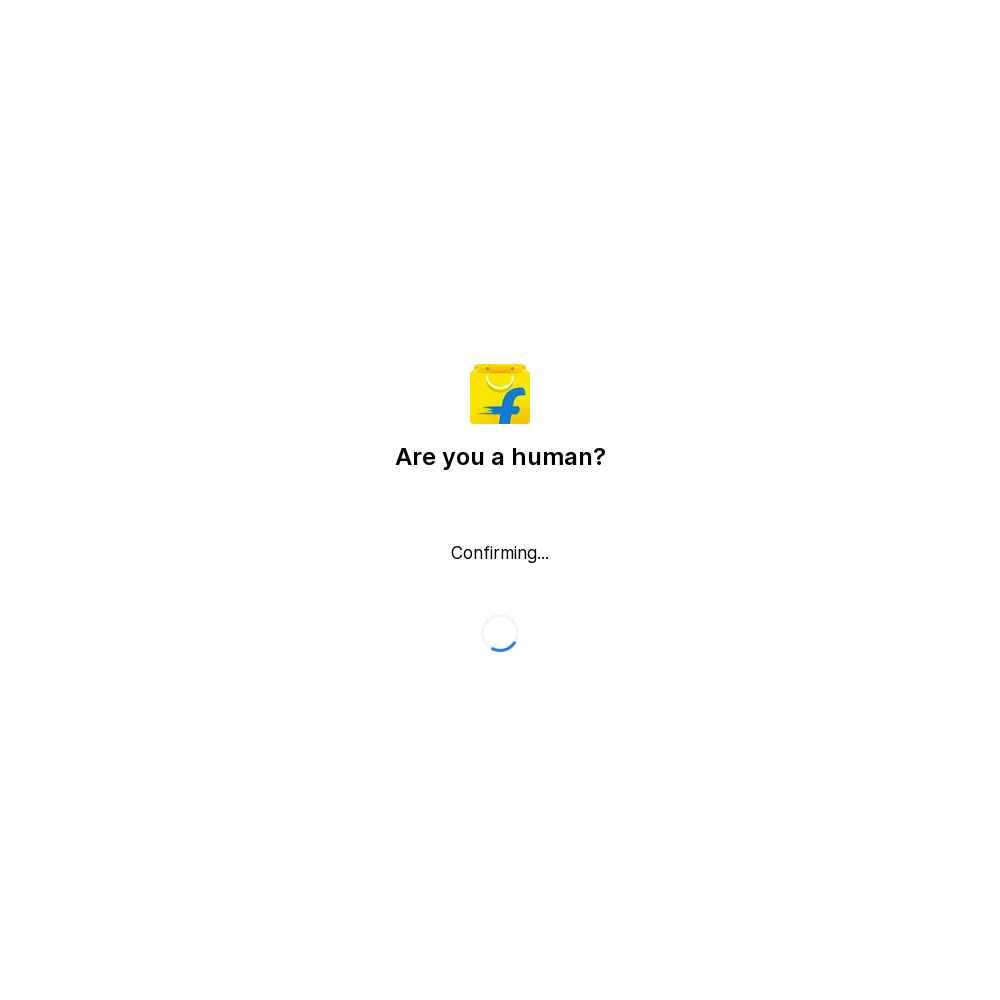